Tests browser window handling by clicking a LinkedIn social link on the OrangeHRM page, which opens a new window, then switches between the parent and child windows to verify navigation works correctly.

Starting URL: https://opensource-demo.orangehrmlive.com/web/index.php/auth/login

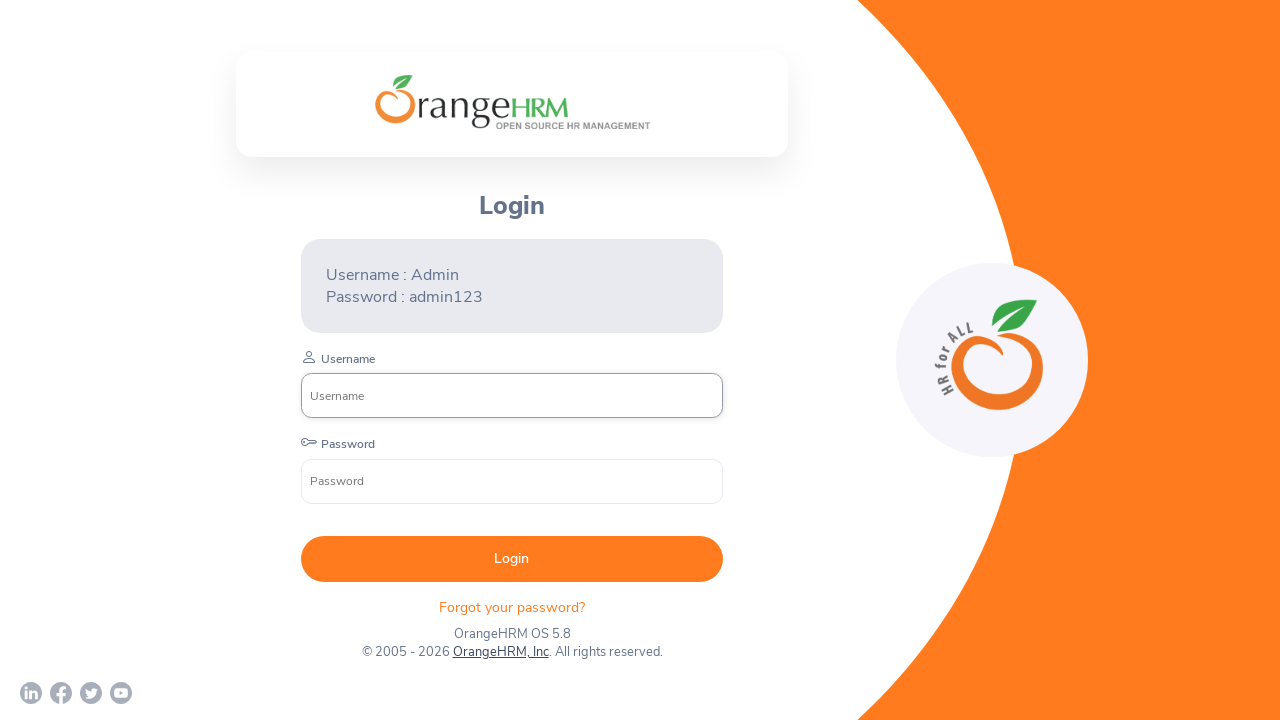

Waited for OrangeHRM login page to load (networkidle)
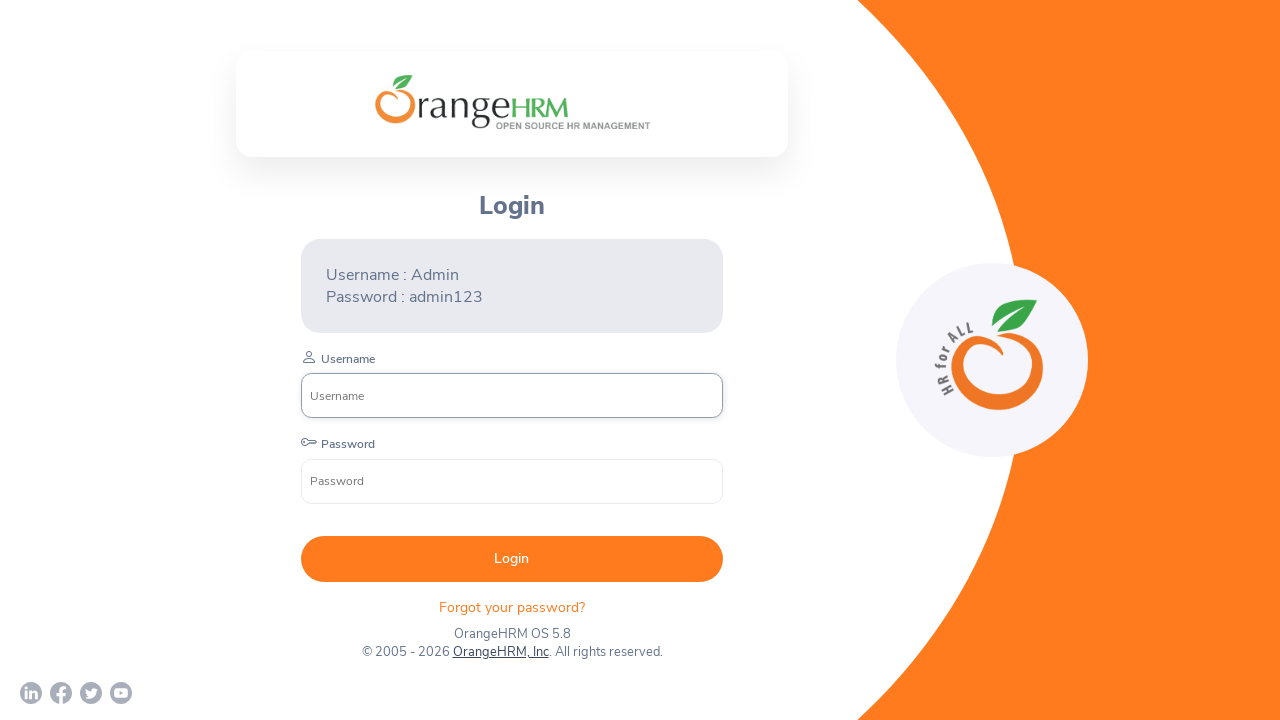

Clicked LinkedIn social link, new window opened at (31, 693) on a[href*='linkedin']
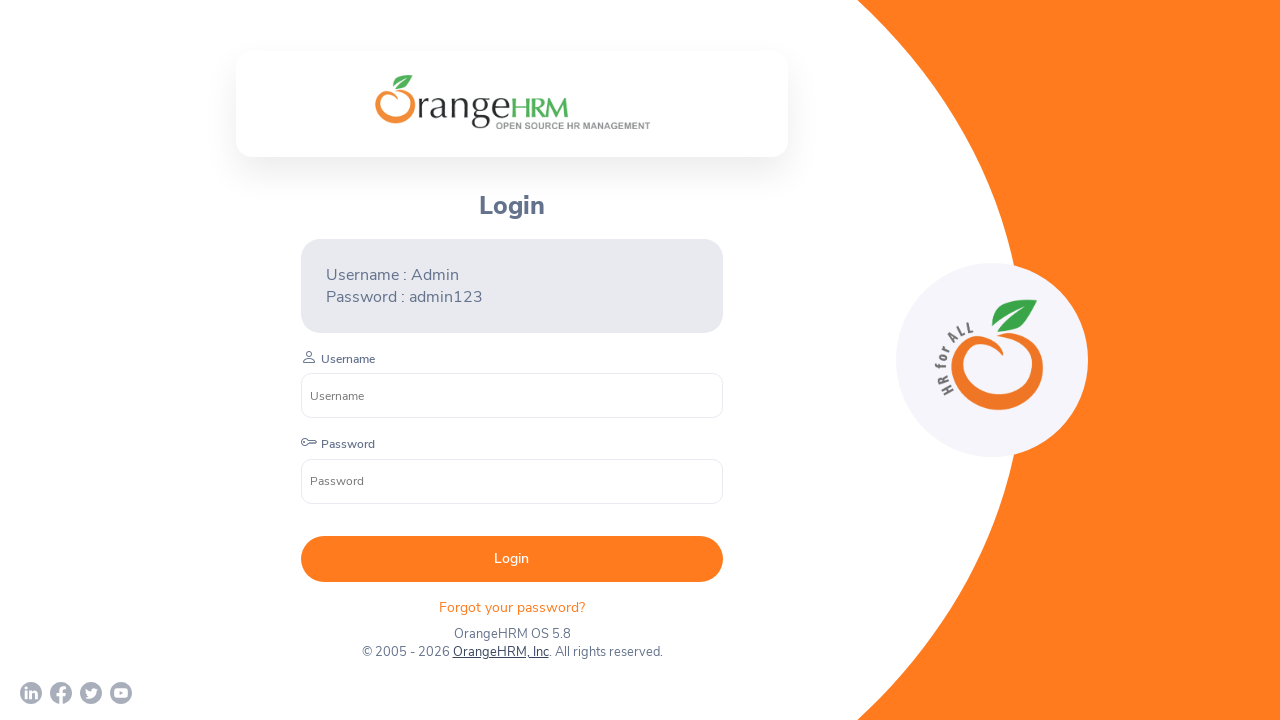

Captured new child window (LinkedIn page)
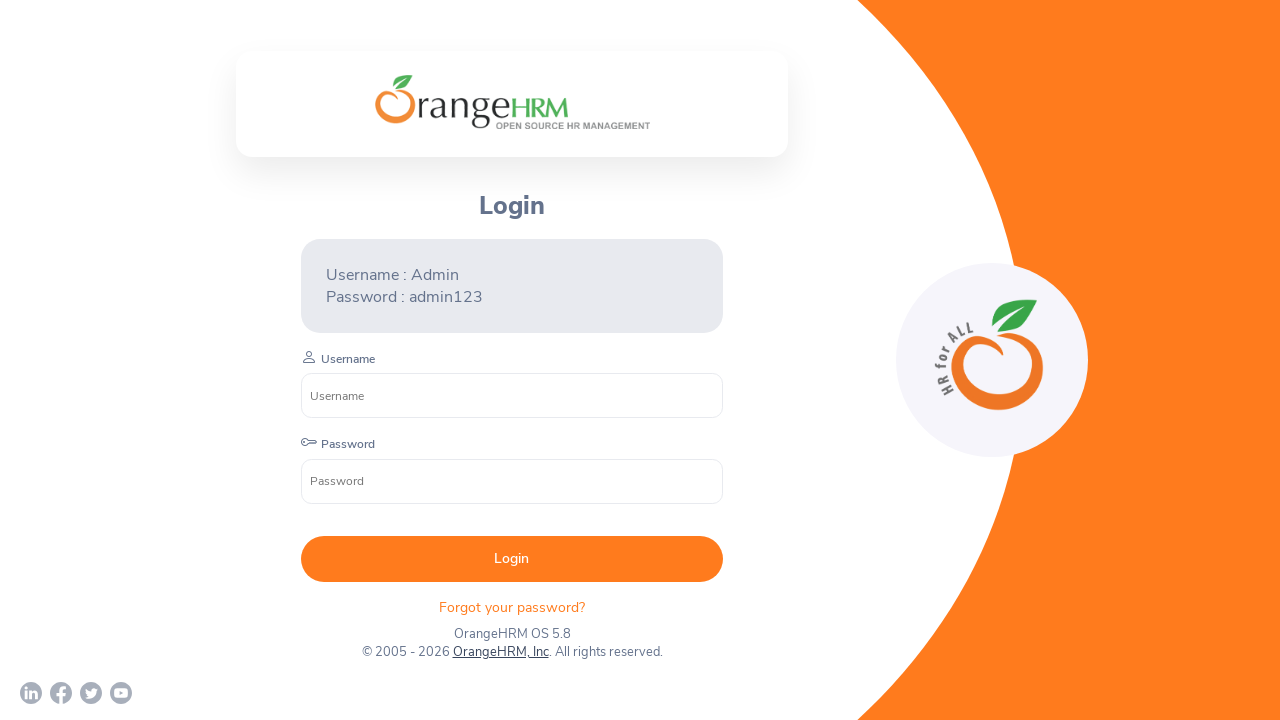

Waited for LinkedIn child page to load (domcontentloaded)
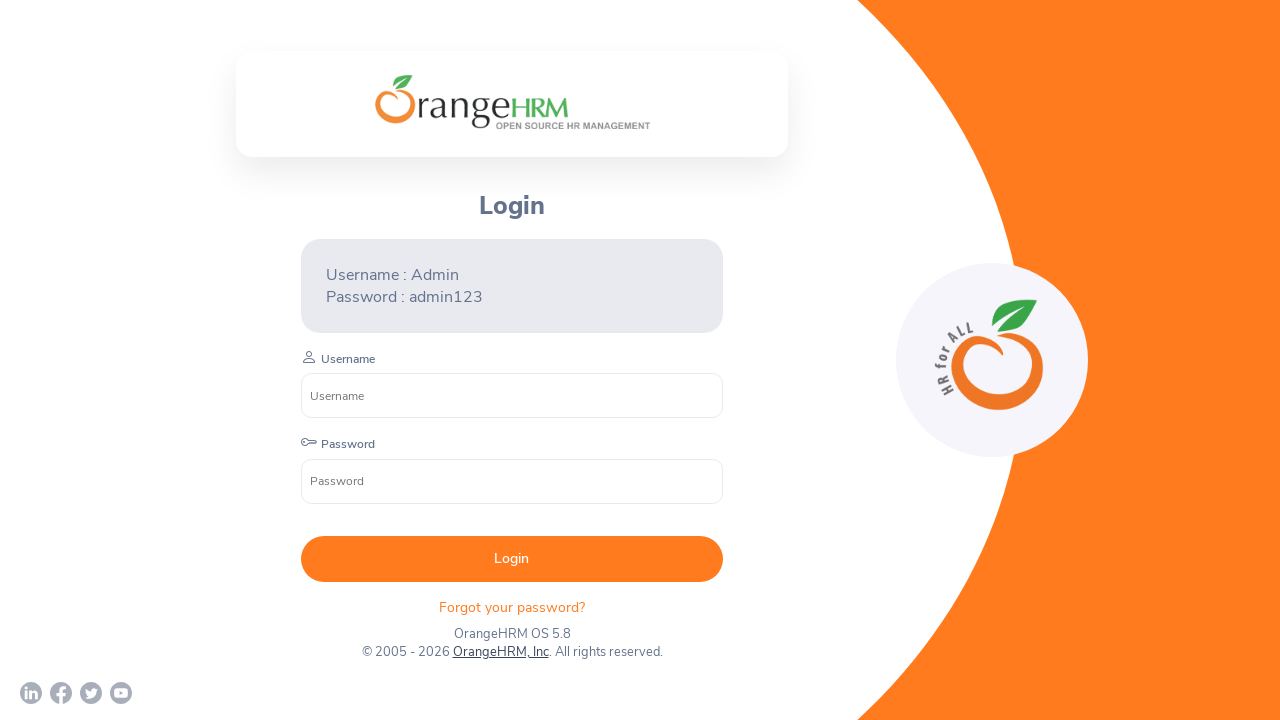

Retrieved child page URL: chrome-error://chromewebdata/
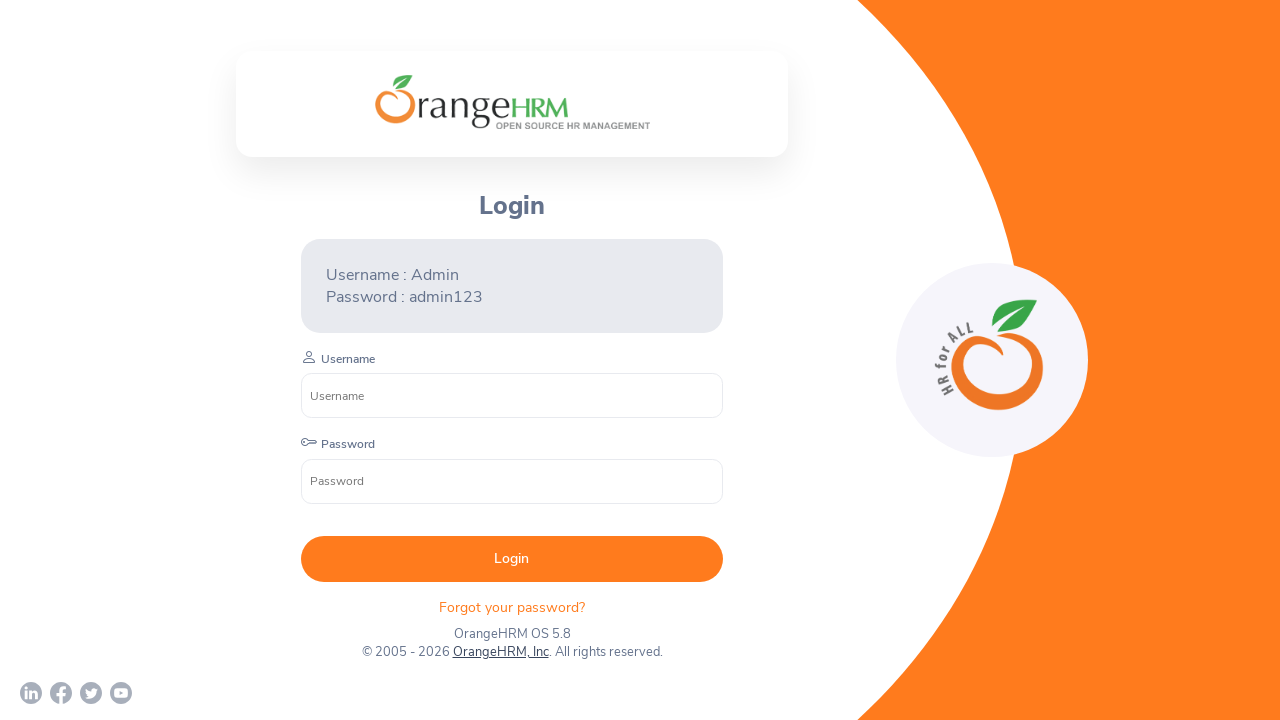

Verified parent page is still accessible, URL: https://opensource-demo.orangehrmlive.com/web/index.php/auth/login
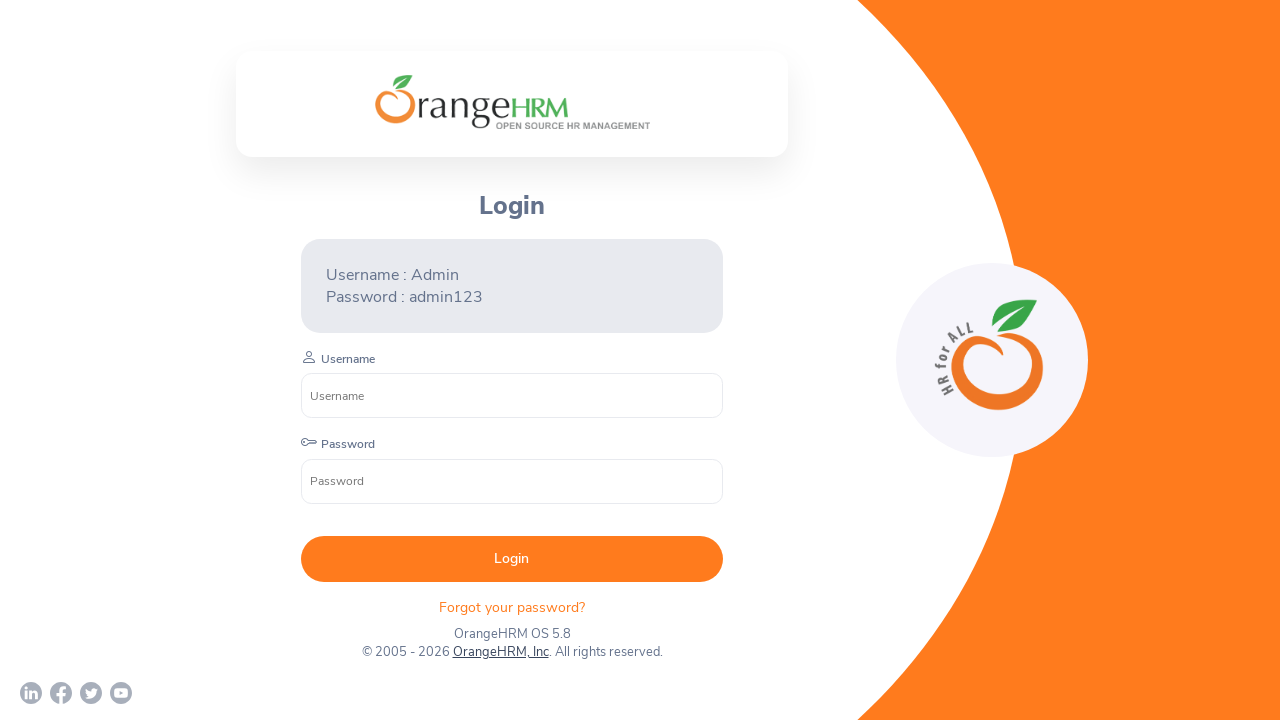

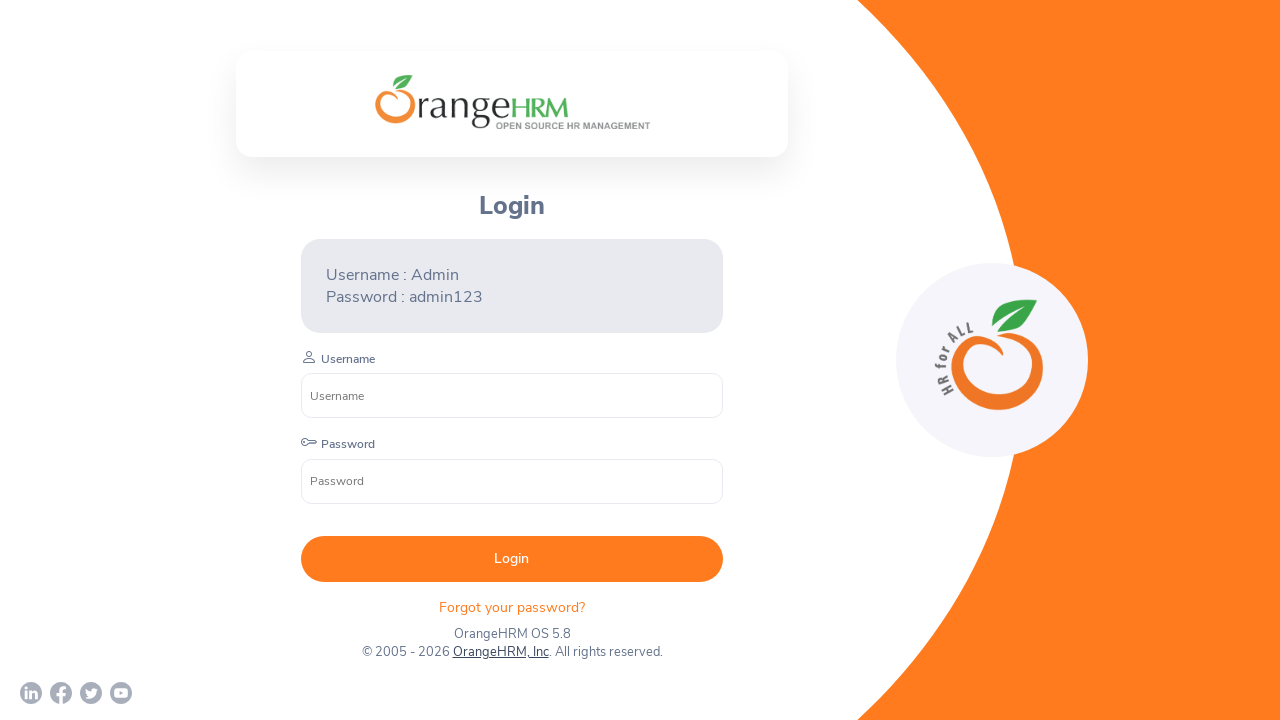